Tests mouse hover functionality by hovering over a dropdown menu and clicking on a specific link from the revealed options

Starting URL: http://seleniumpractise.blogspot.in/2016/08/how-to-perform-mouse-hover-in-selenium.html

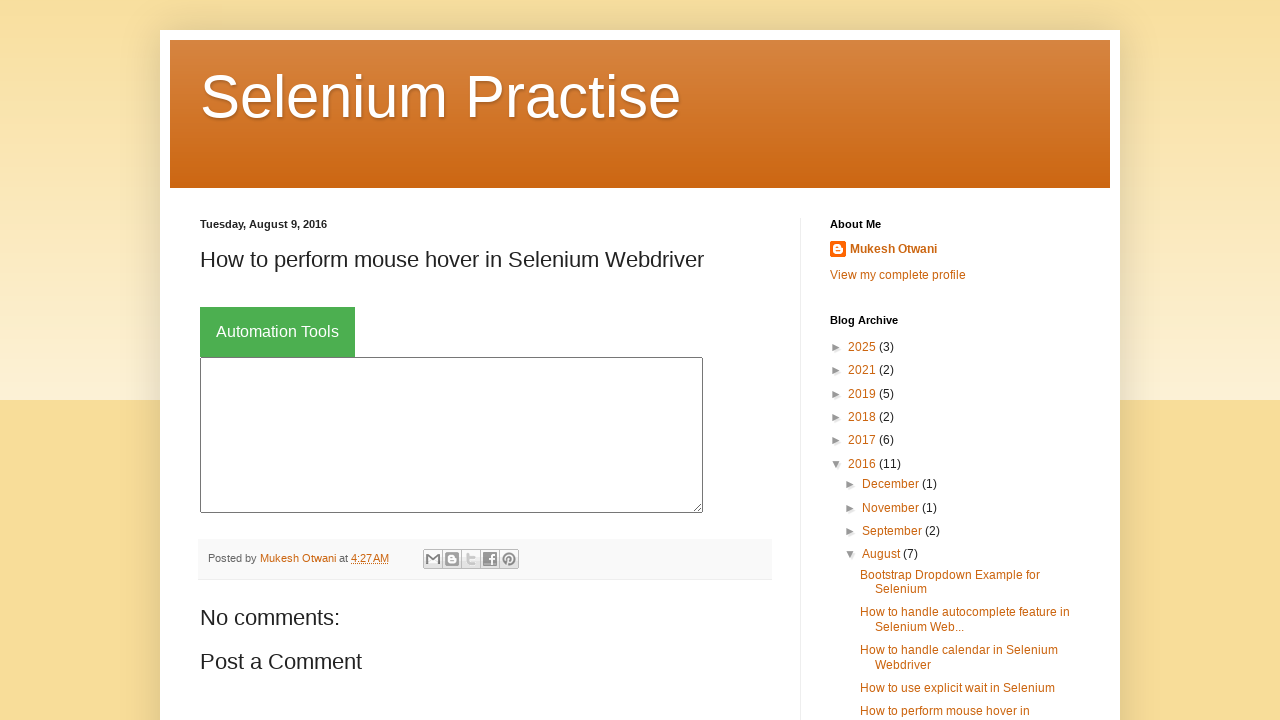

Navigated to mouse hover demo page
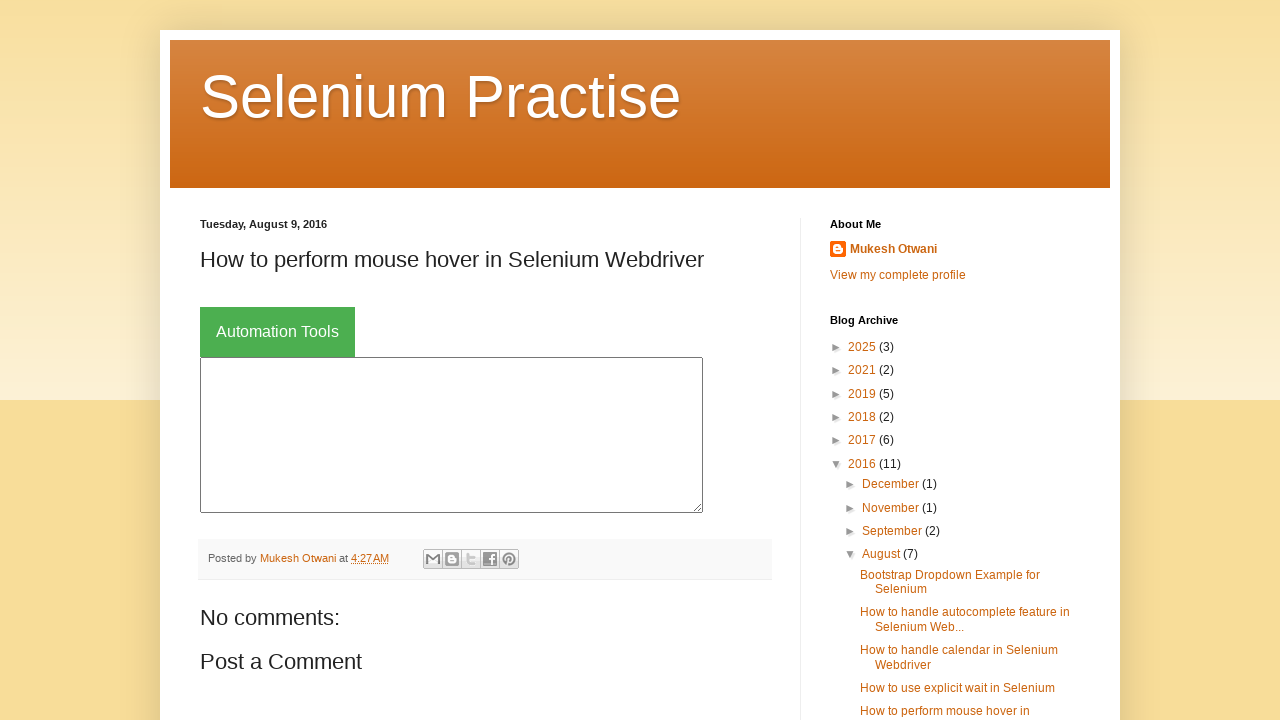

Hovered over Automation Tools button to reveal dropdown menu at (278, 332) on xpath=//button[text()='Automation Tools']
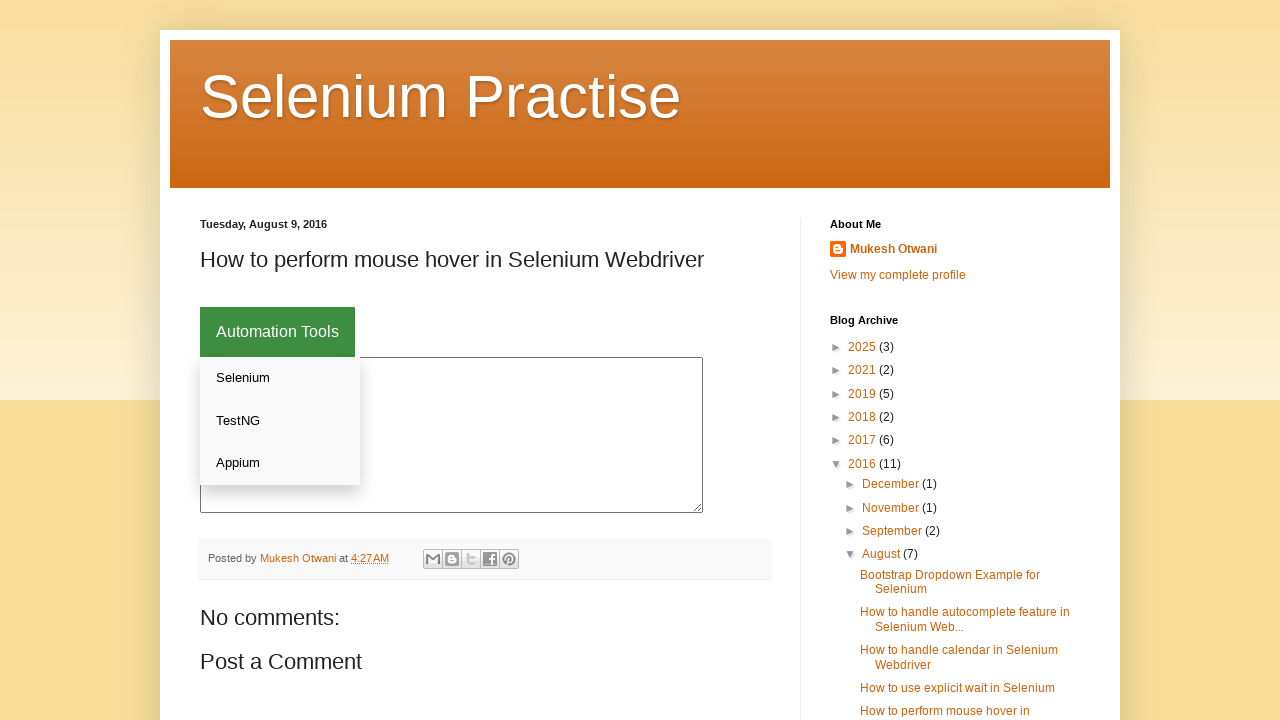

Retrieved all dropdown menu links
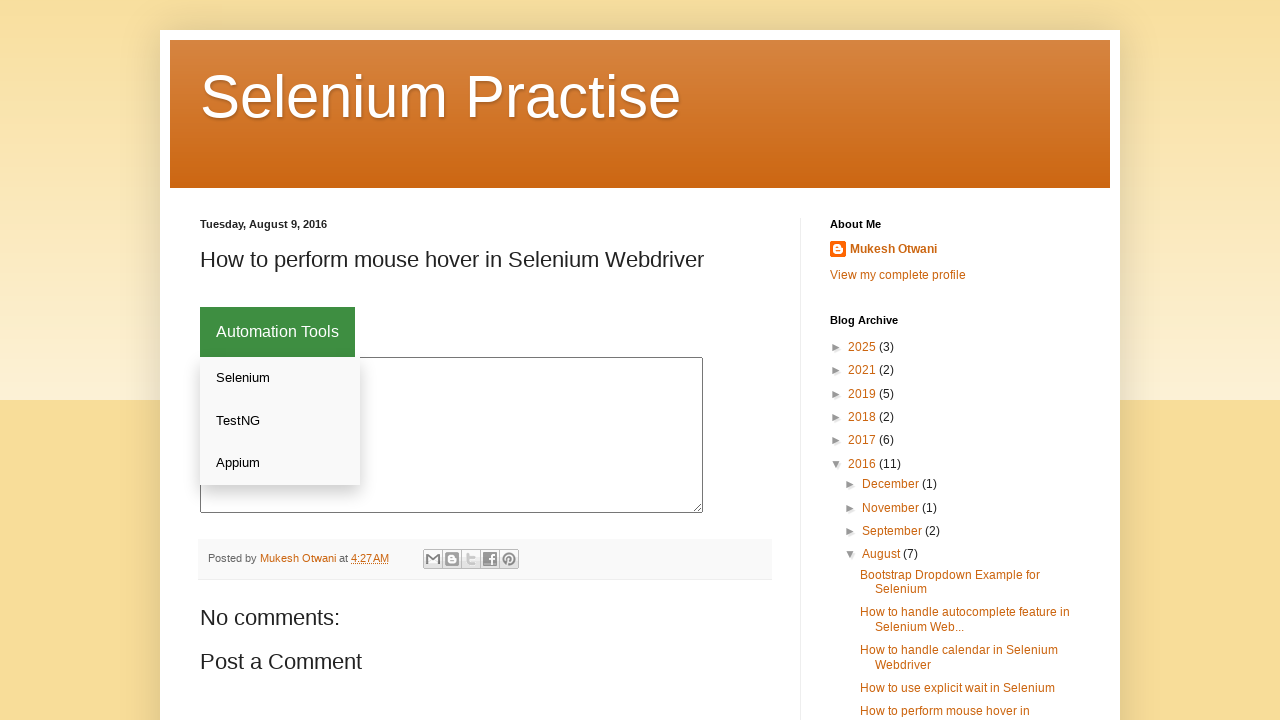

Found and clicked on 'Appium' link from dropdown menu
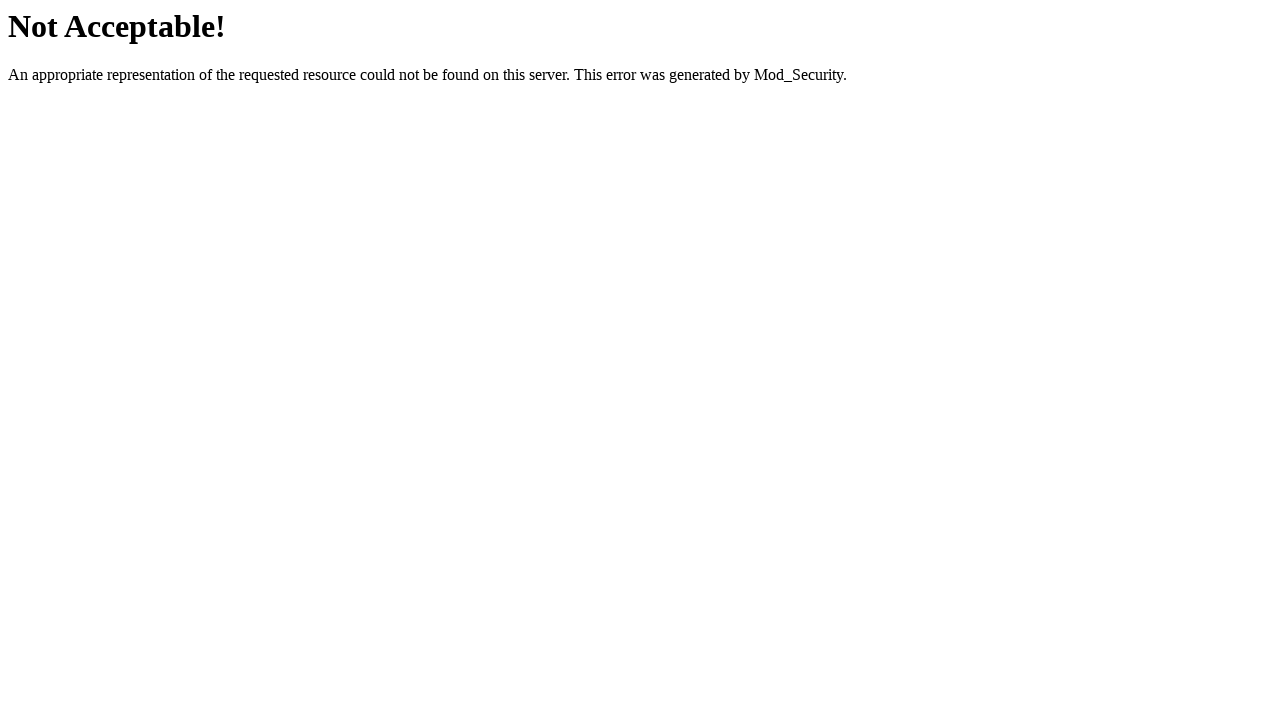

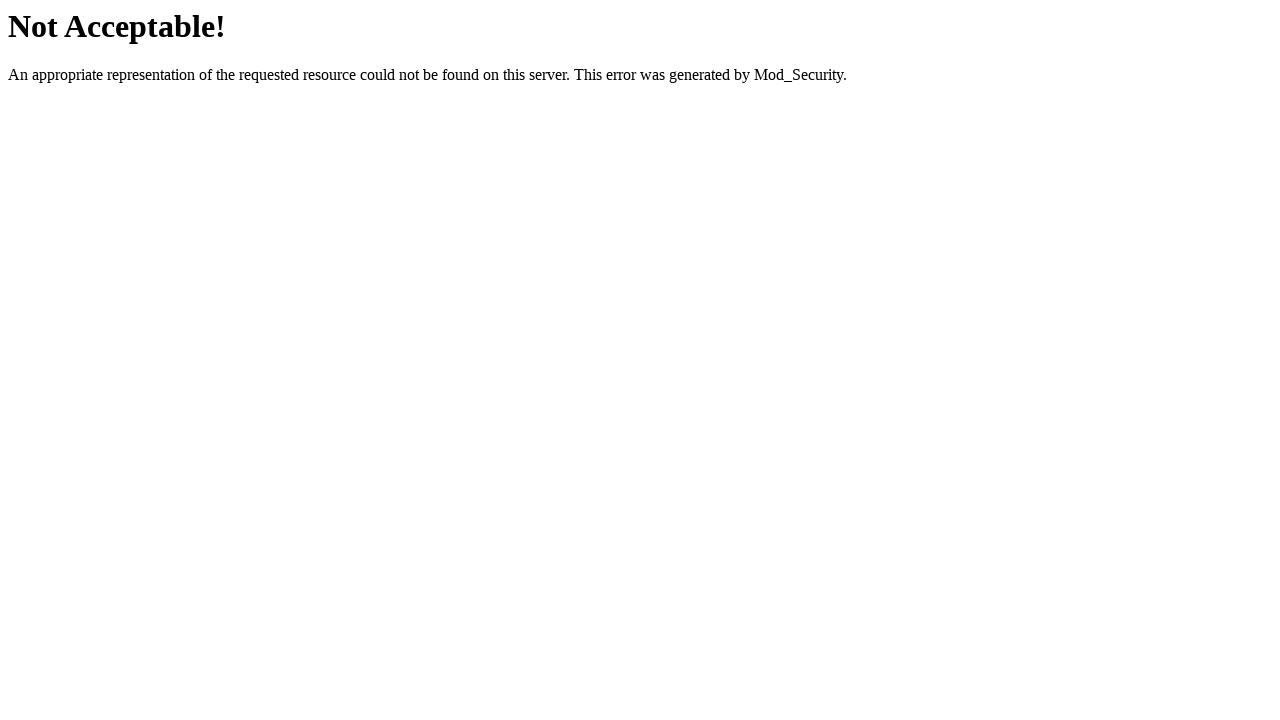